Tests JavaScript alert handling by clicking a button that triggers an alert and then accepting the alert dialog

Starting URL: https://the-internet.herokuapp.com/javascript_alerts

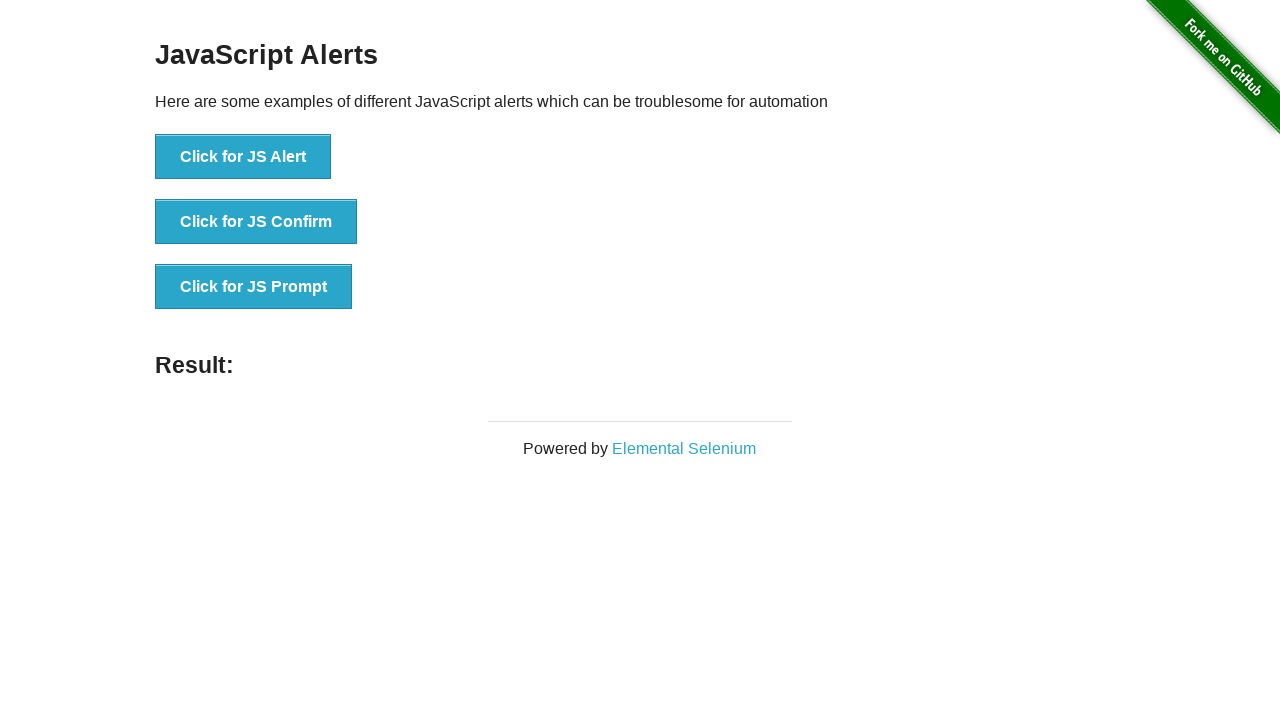

Set up dialog handler to automatically accept alerts
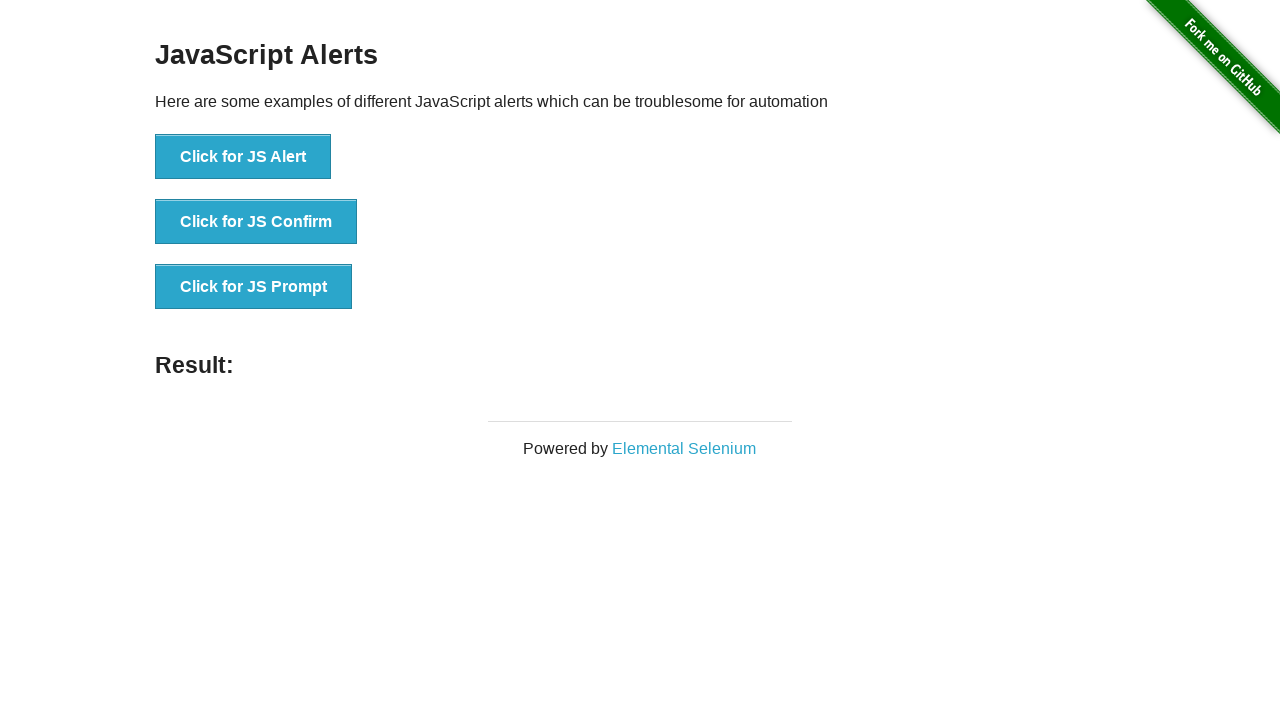

Clicked button to trigger JavaScript alert at (243, 157) on xpath=//button[normalize-space()='Click for JS Alert']
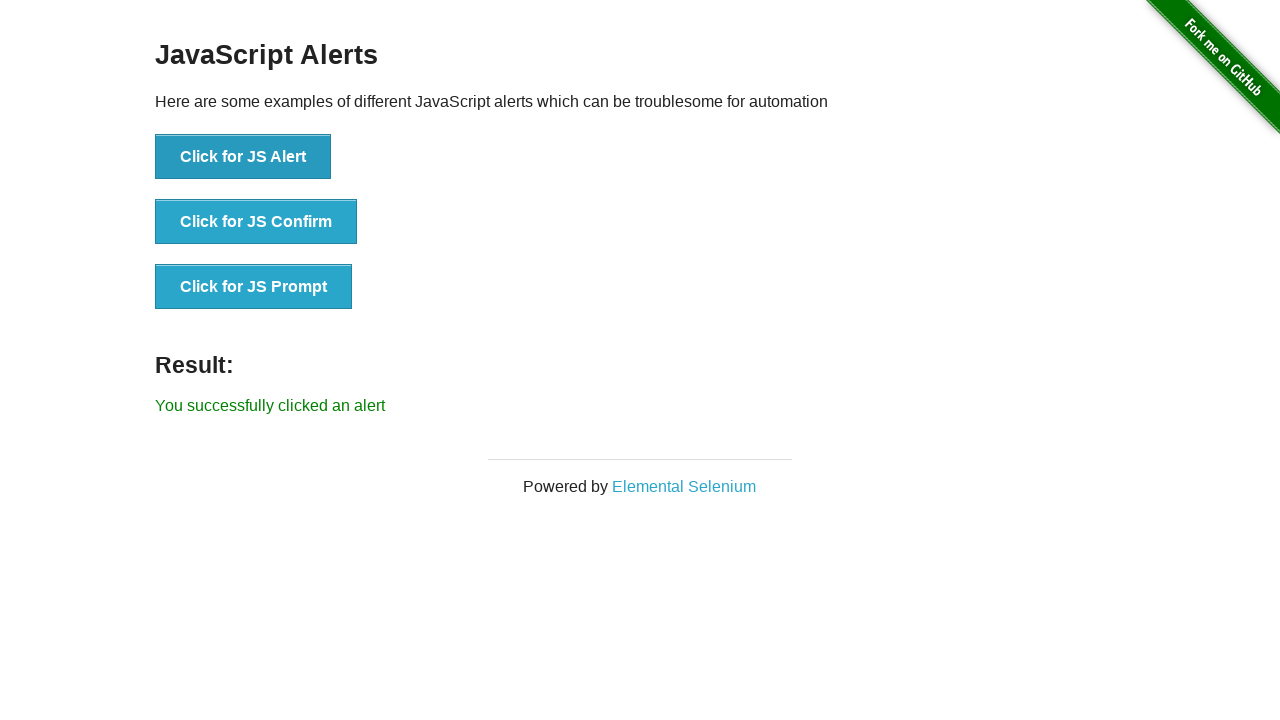

Waited for alert dialog to be handled
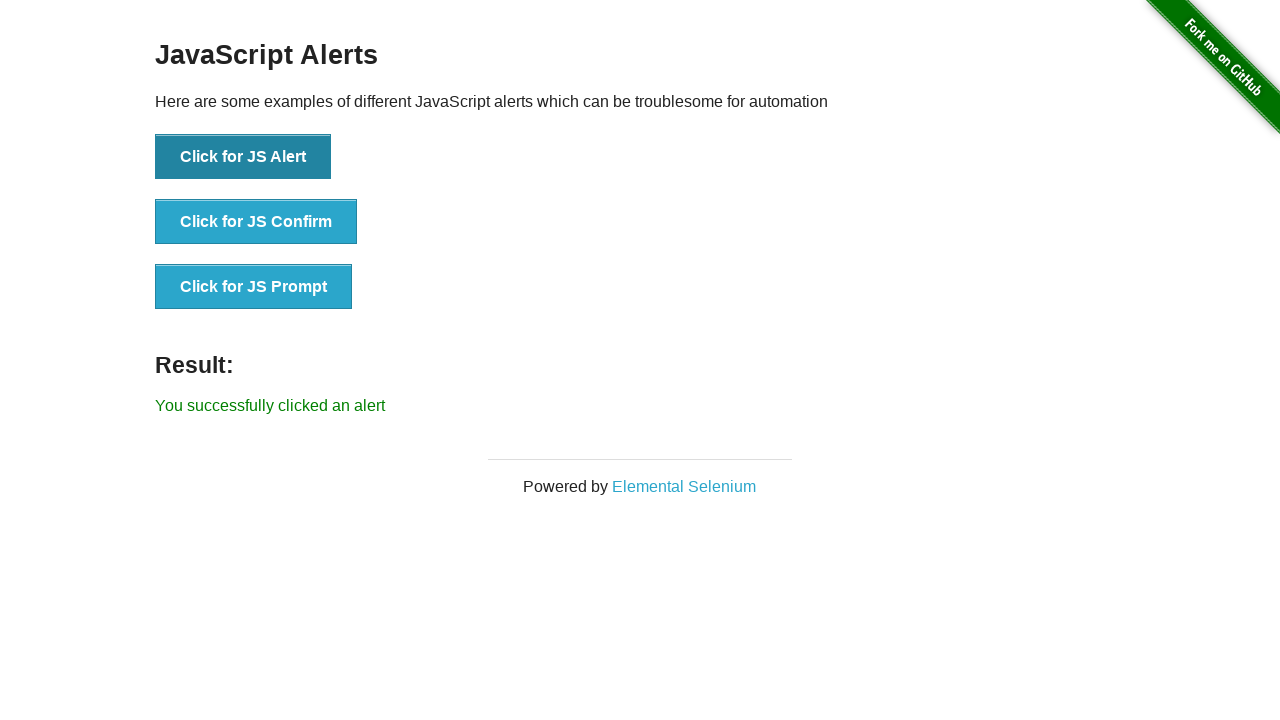

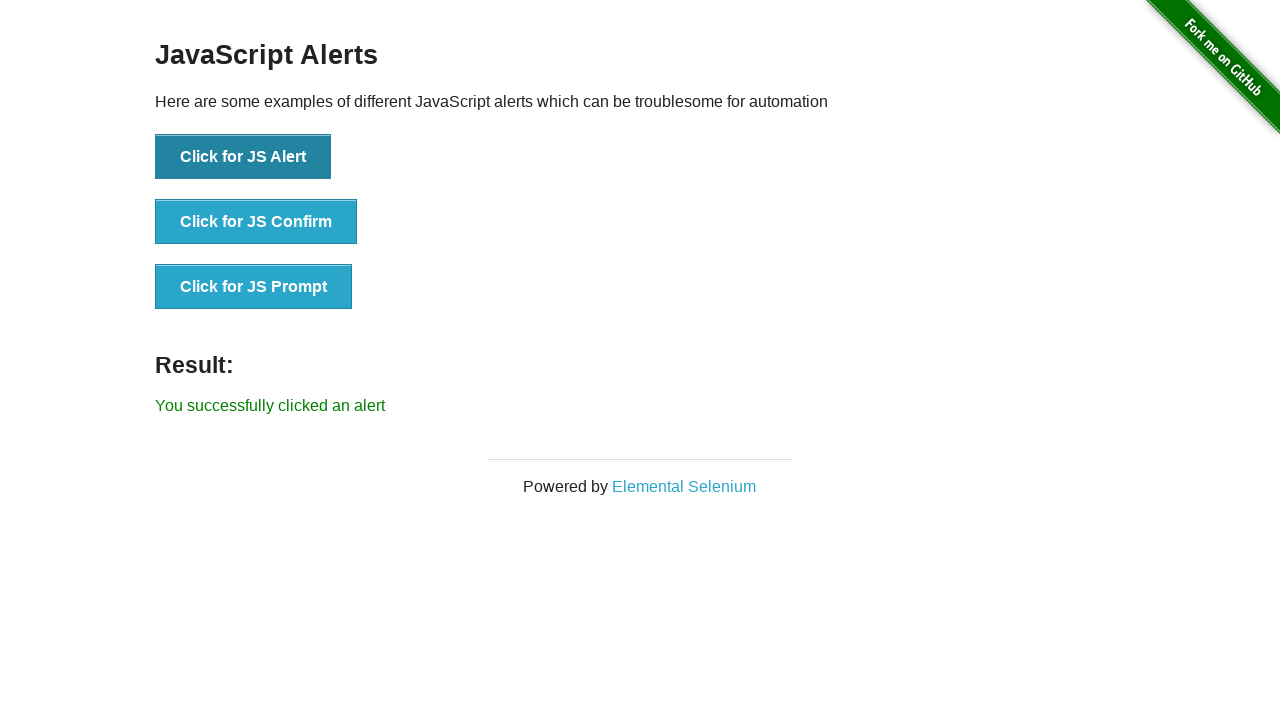